Tests that edits are saved when the input loses focus (blur event)

Starting URL: https://demo.playwright.dev/todomvc

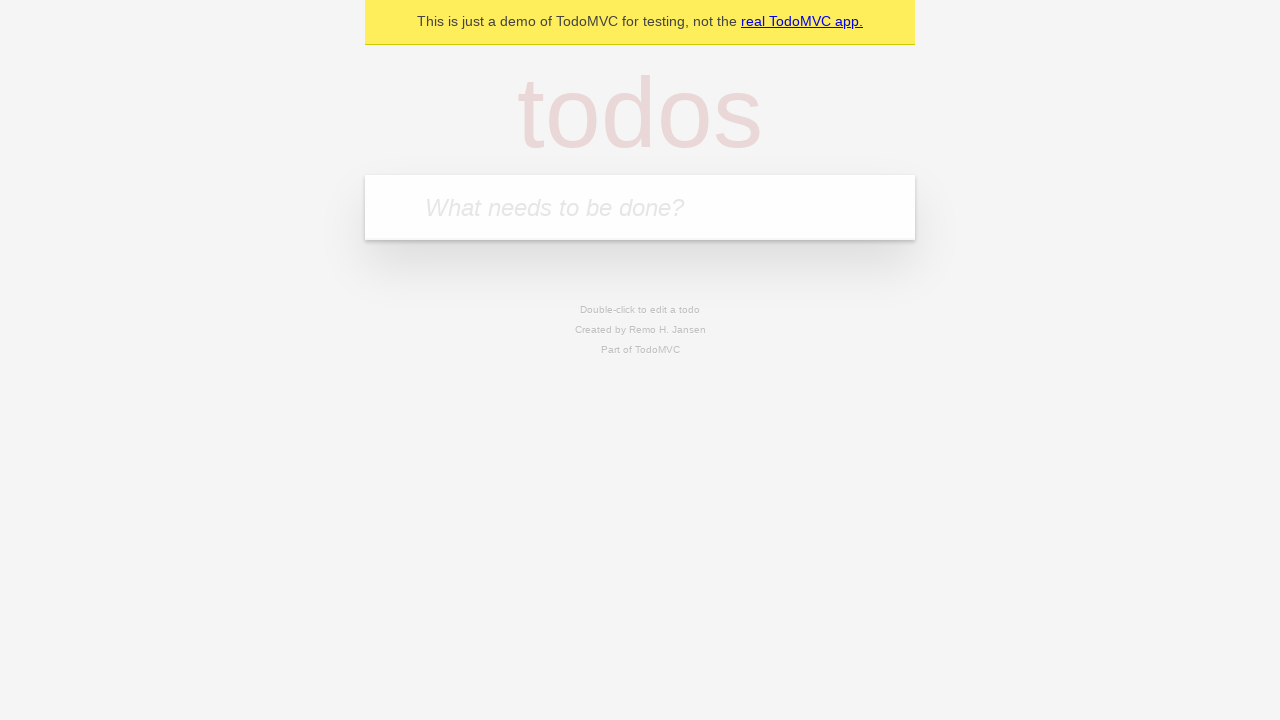

Filled first todo input with 'buy some cheese' on internal:attr=[placeholder="What needs to be done?"i]
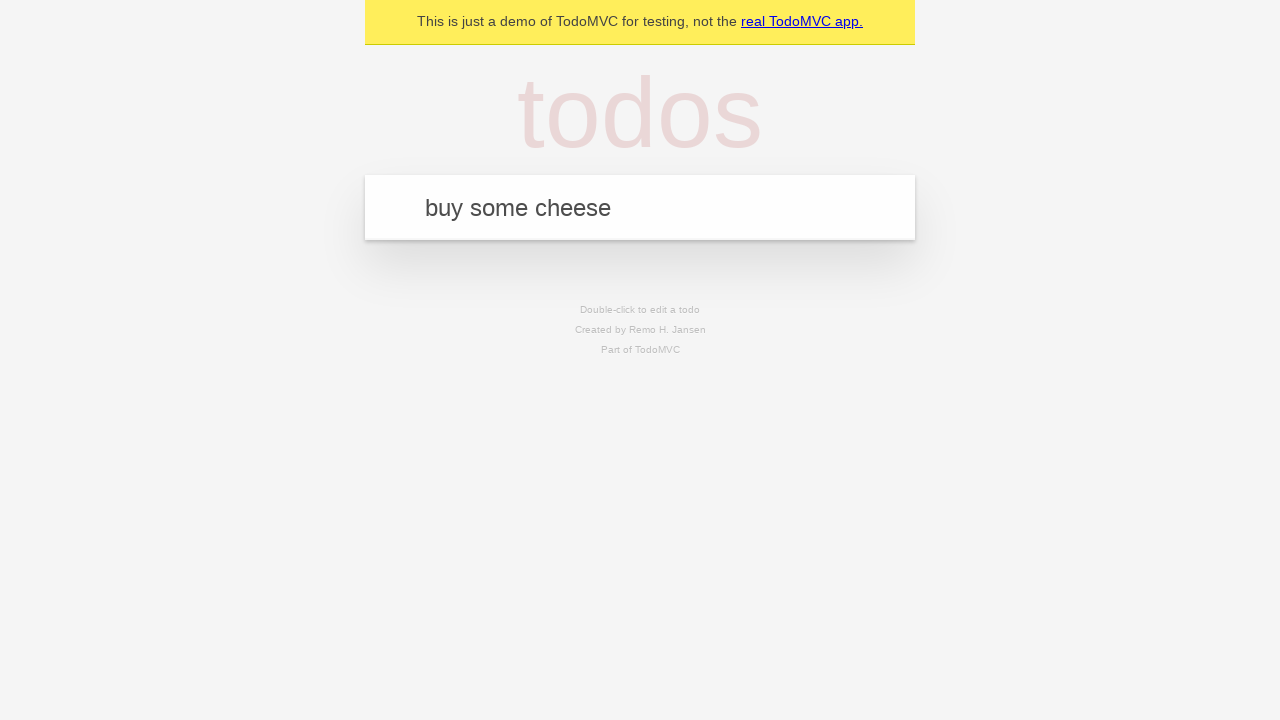

Pressed Enter to create first todo on internal:attr=[placeholder="What needs to be done?"i]
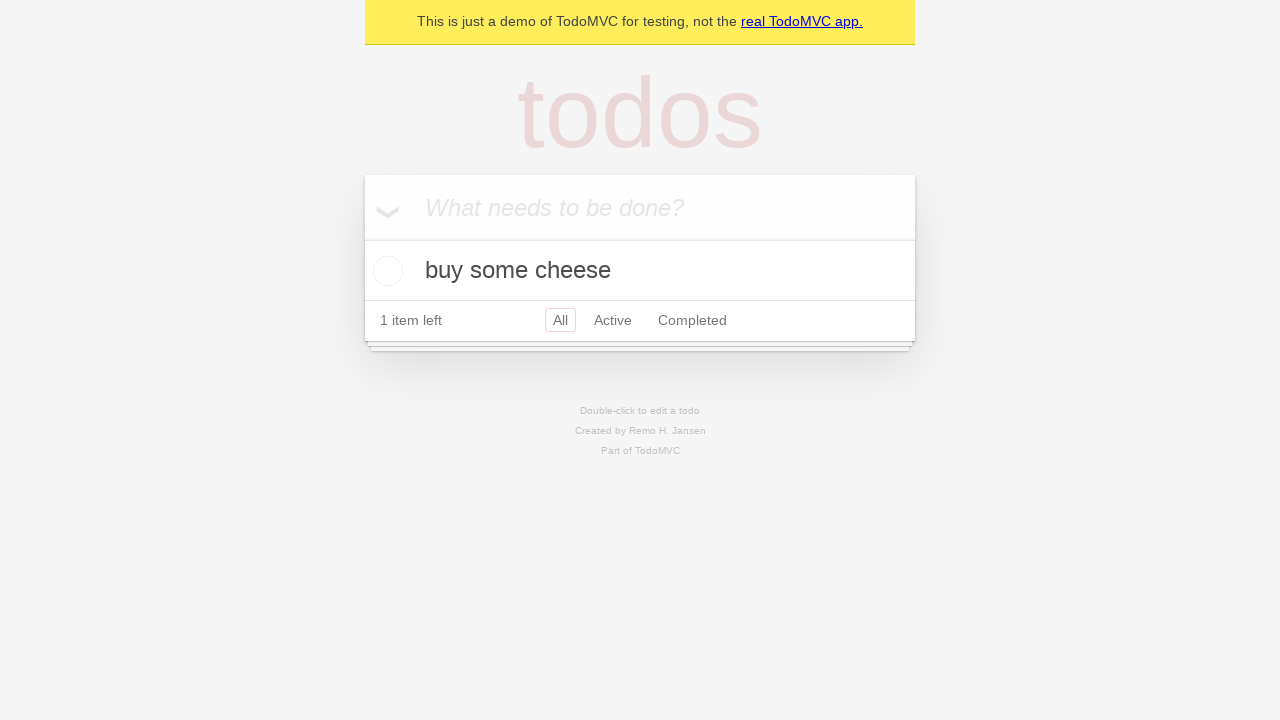

Filled second todo input with 'feed the cat' on internal:attr=[placeholder="What needs to be done?"i]
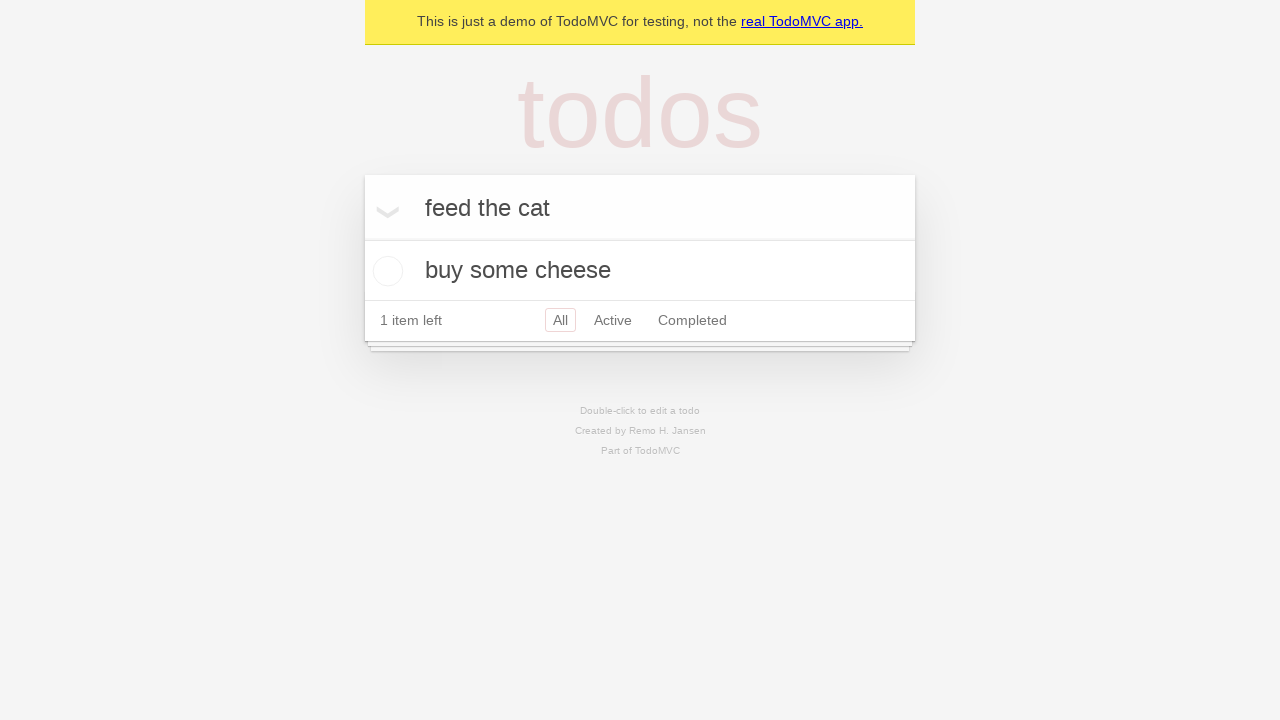

Pressed Enter to create second todo on internal:attr=[placeholder="What needs to be done?"i]
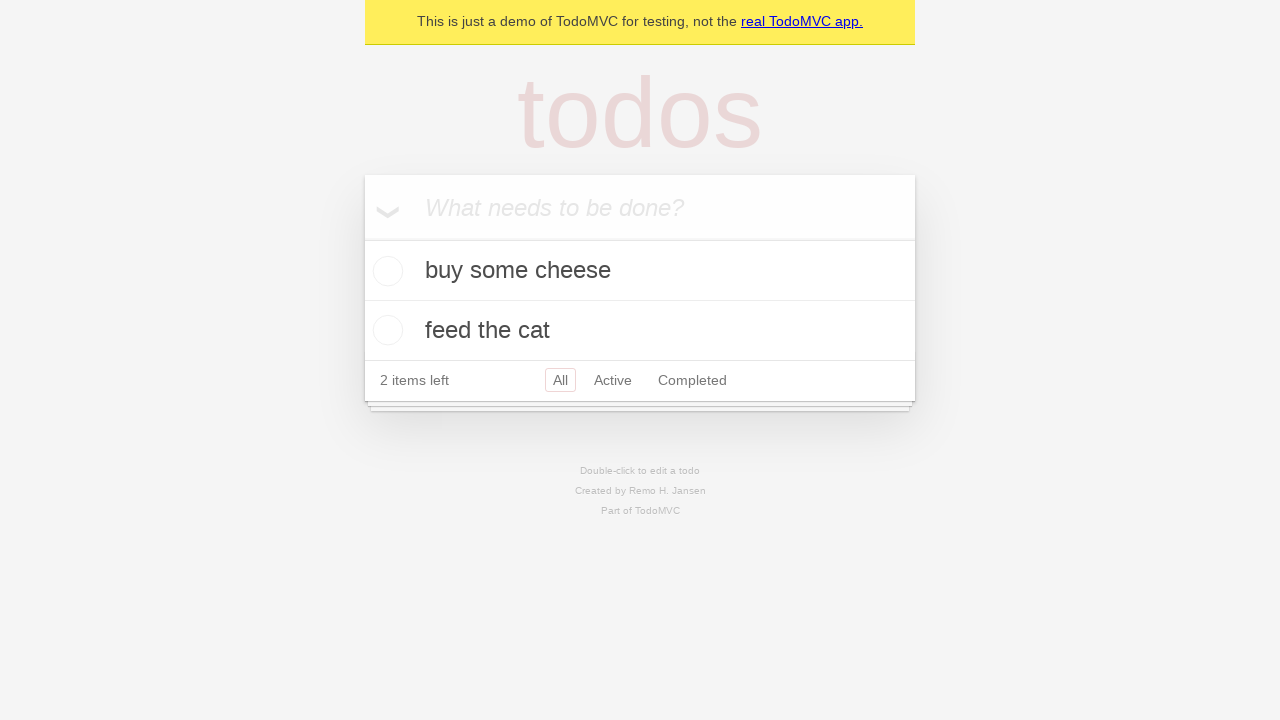

Filled third todo input with 'book a doctors appointment' on internal:attr=[placeholder="What needs to be done?"i]
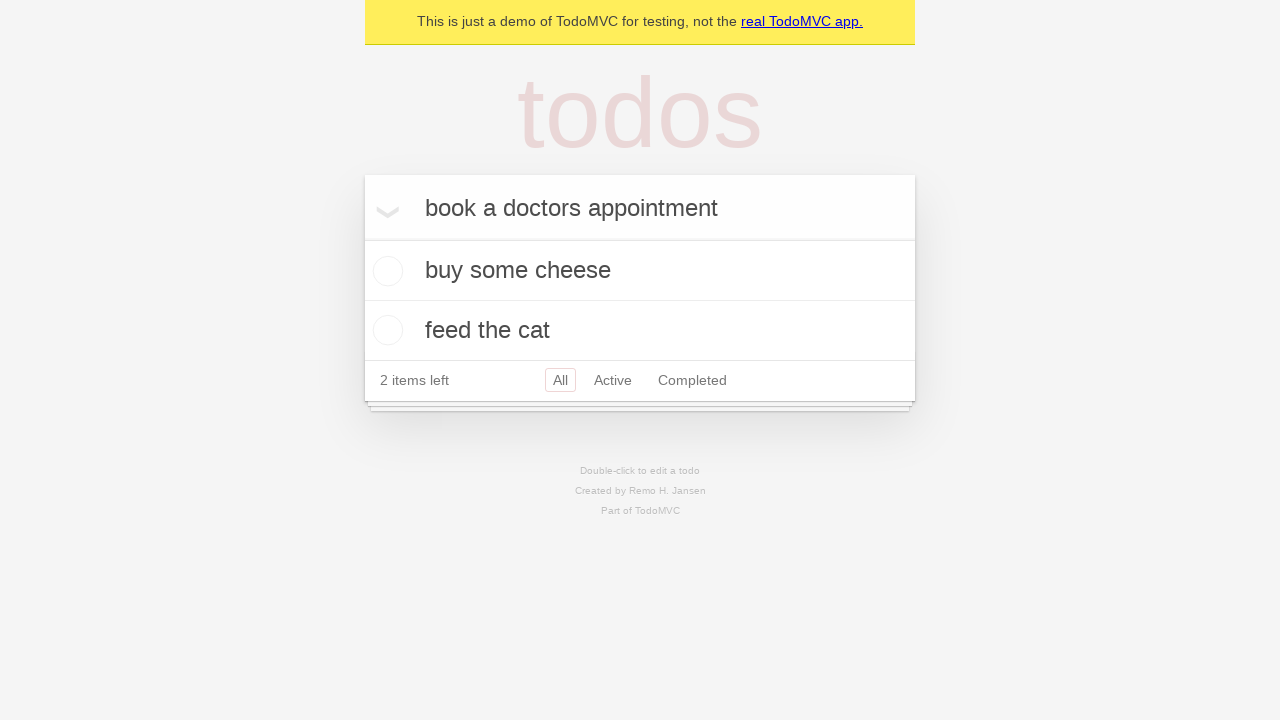

Pressed Enter to create third todo on internal:attr=[placeholder="What needs to be done?"i]
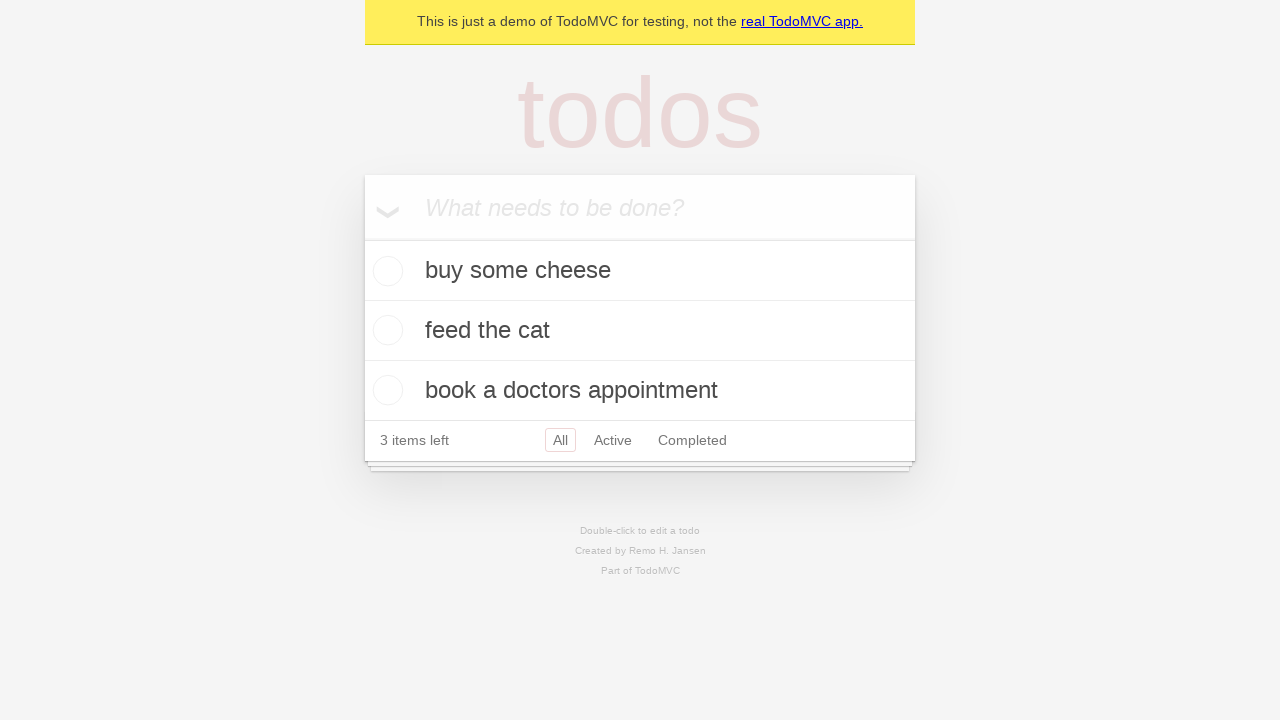

Double-clicked second todo to enter edit mode at (640, 331) on [data-testid='todo-item'] >> nth=1
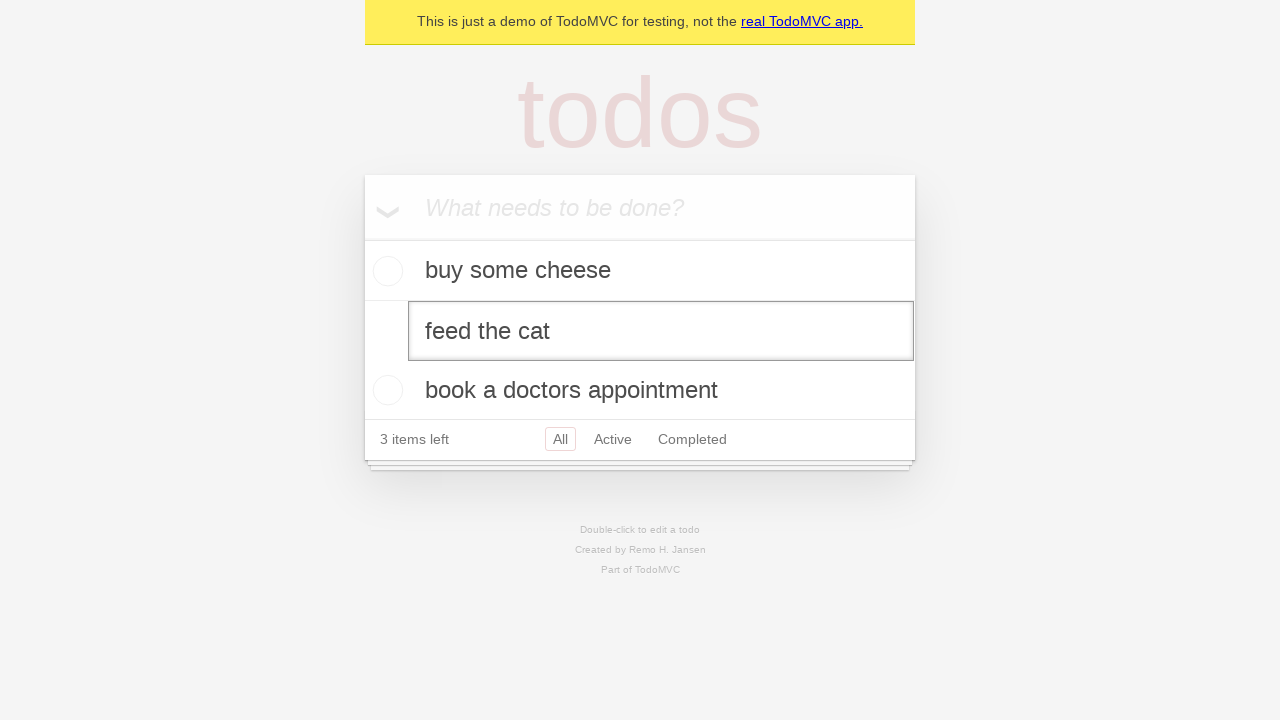

Changed todo text to 'buy some sausages' on [data-testid='todo-item'] >> nth=1 >> internal:role=textbox[name="Edit"i]
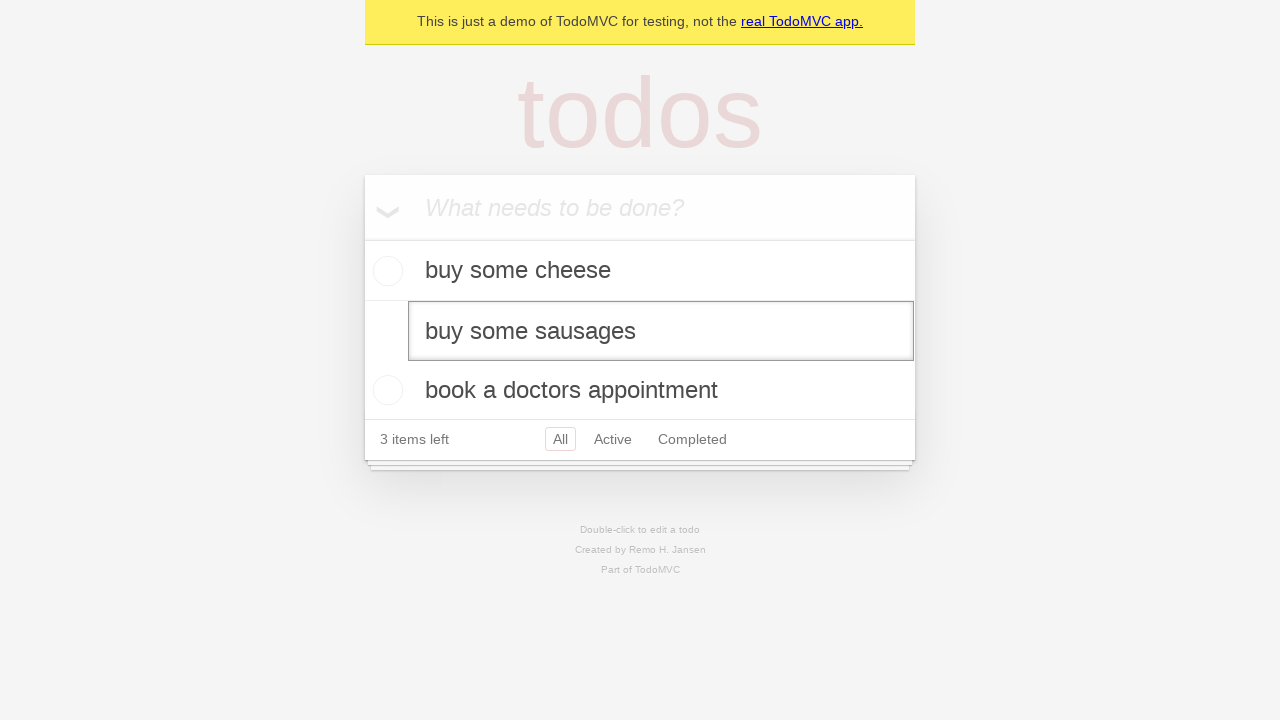

Triggered blur event on edit input to save changes
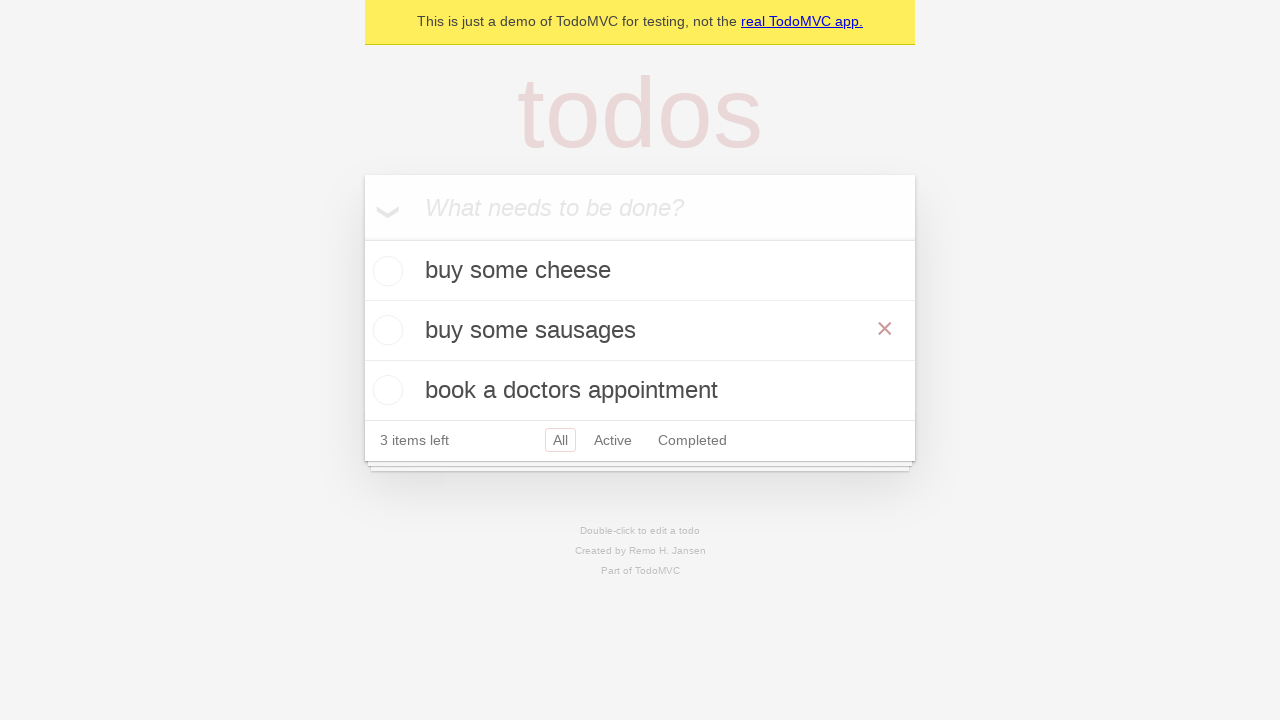

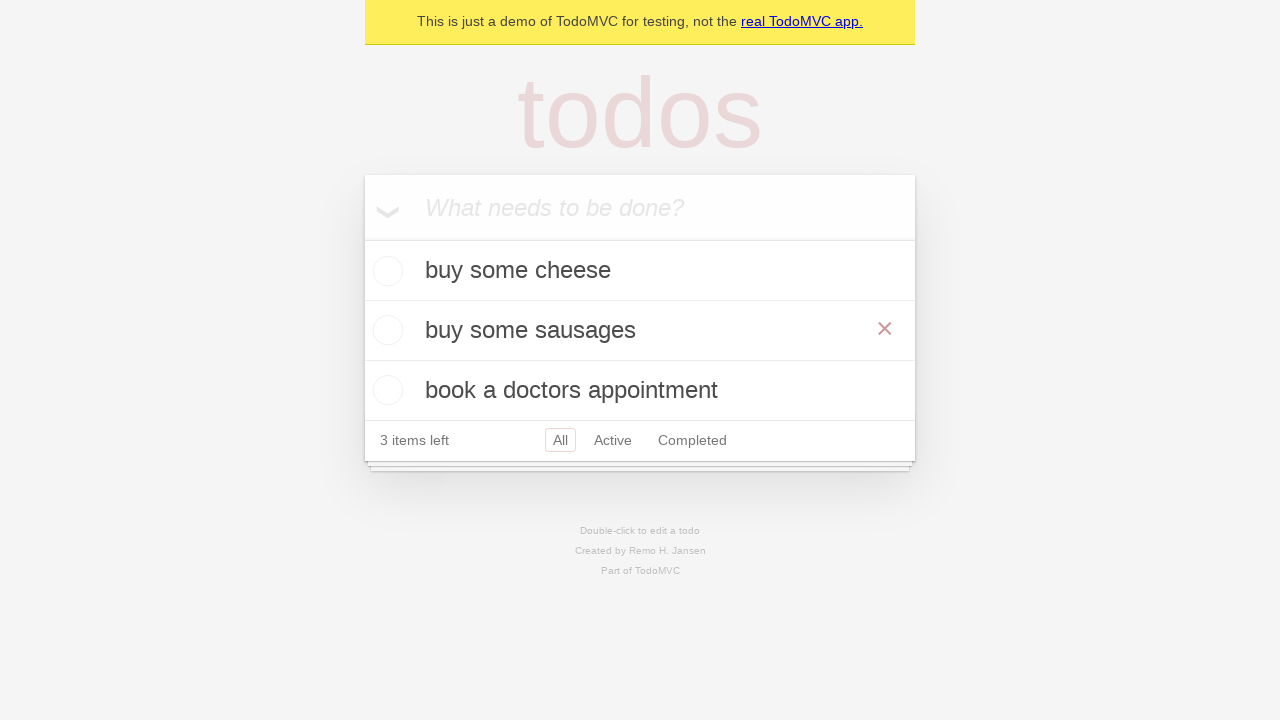